Tests autosuggest dropdown functionality by typing partial text, waiting for suggestions to appear, and selecting a specific country from the dropdown list

Starting URL: https://rahulshettyacademy.com/dropdownsPractise/

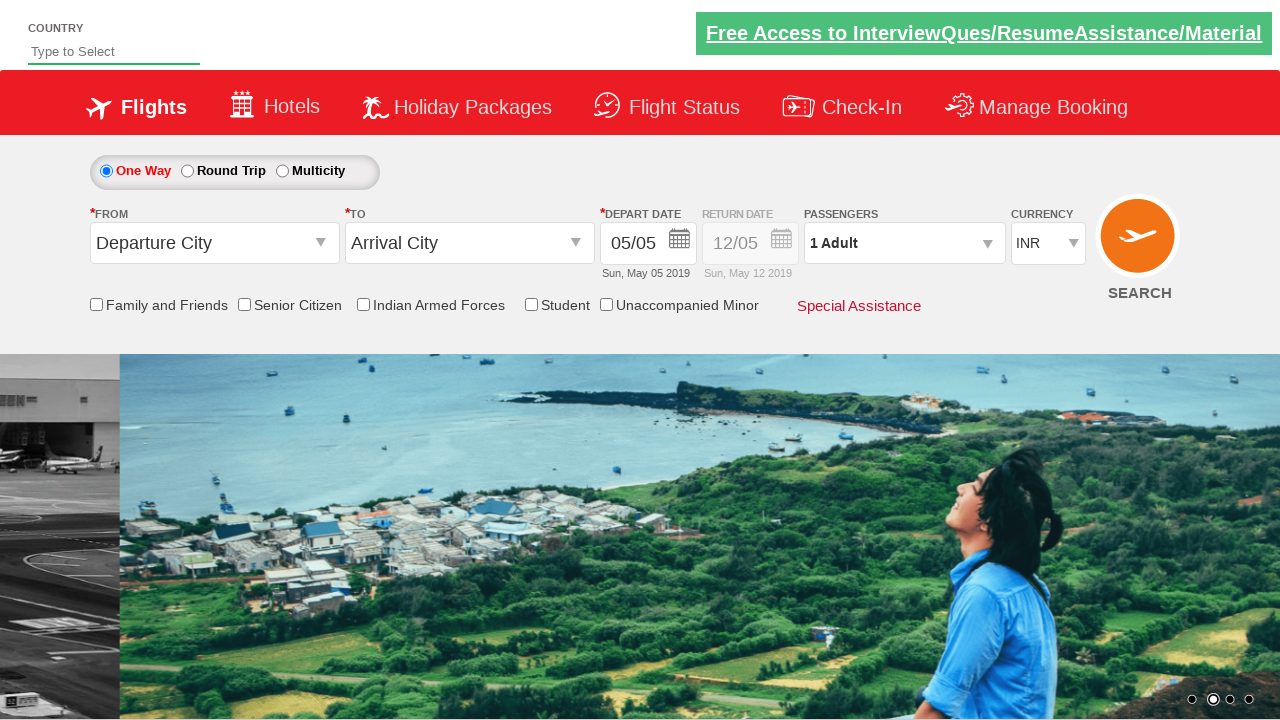

Filled autosuggest field with 'ind' on #autosuggest
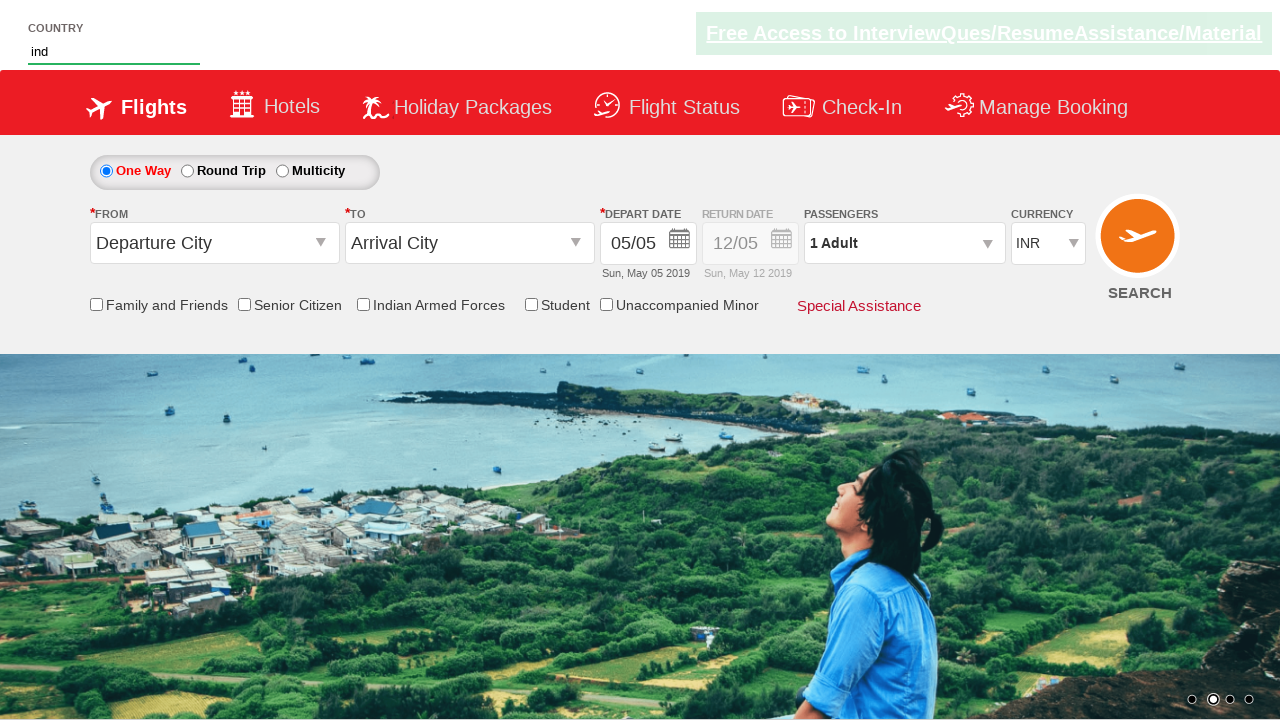

Waited for autosuggest dropdown suggestions to appear
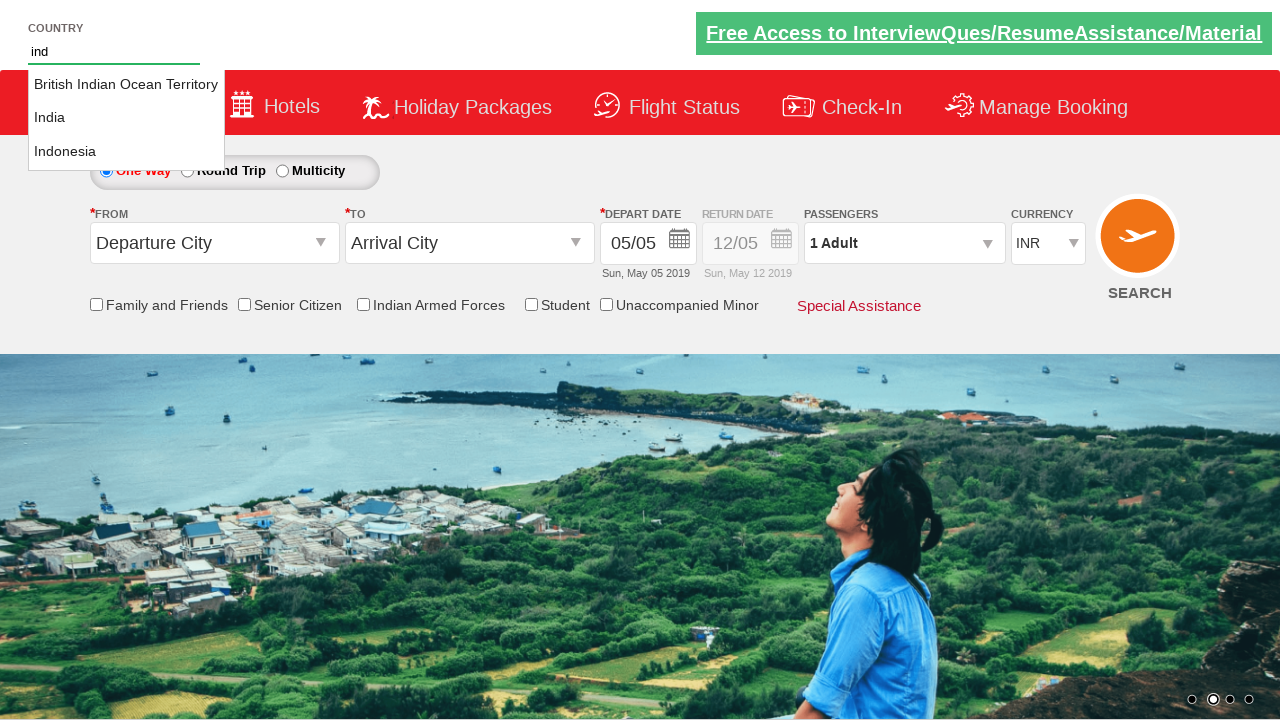

Retrieved all country suggestions from dropdown
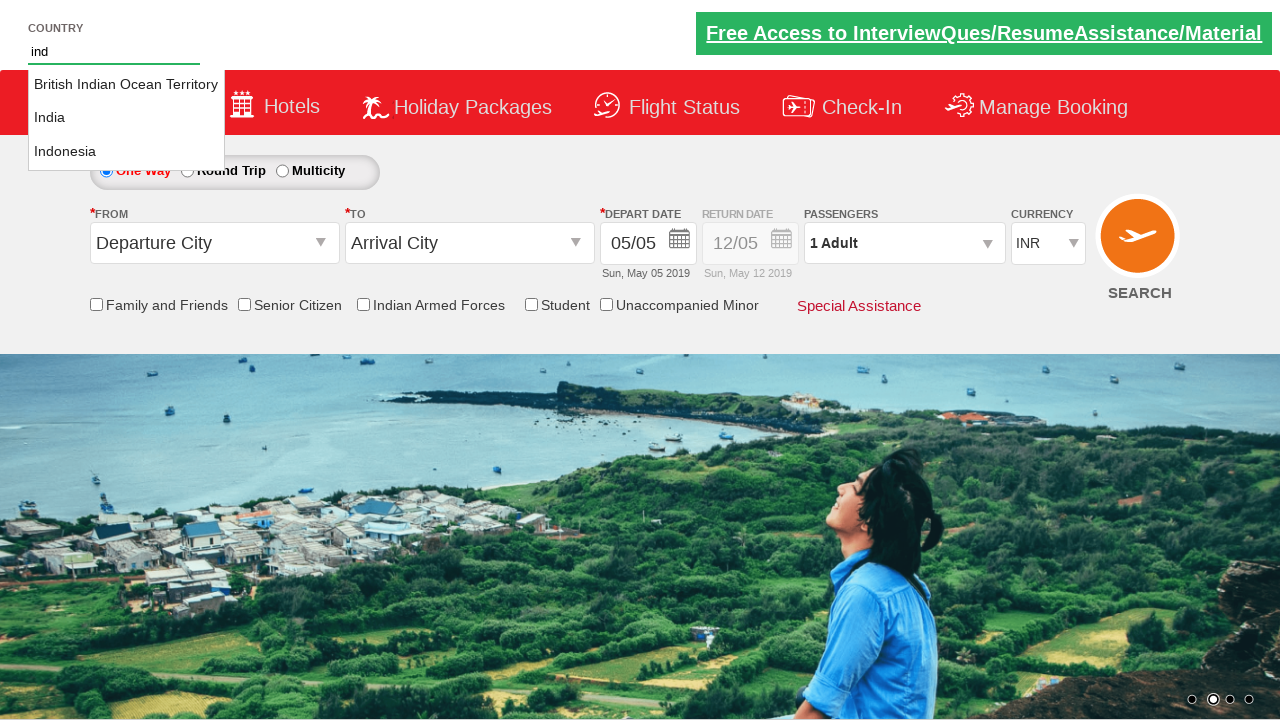

Clicked on 'India' from the dropdown list at (126, 118) on li.ui-menu-item a >> nth=1
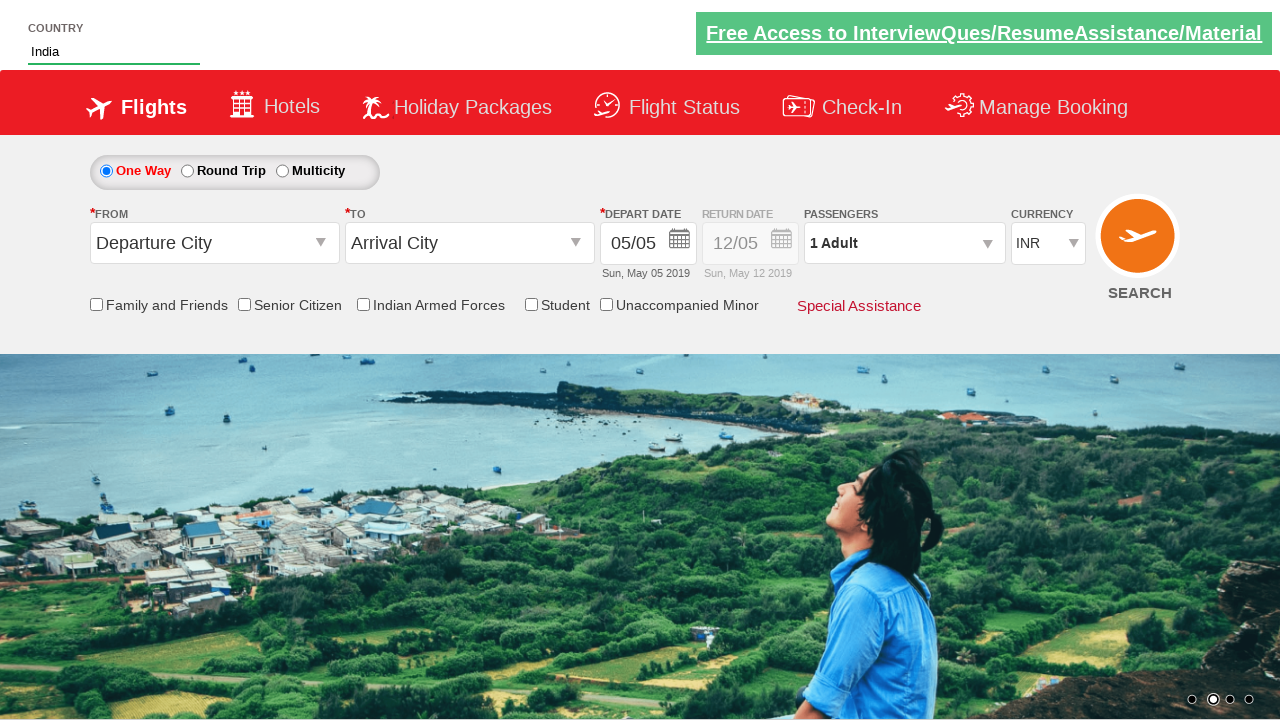

Verified that 'India' was selected in autosuggest field
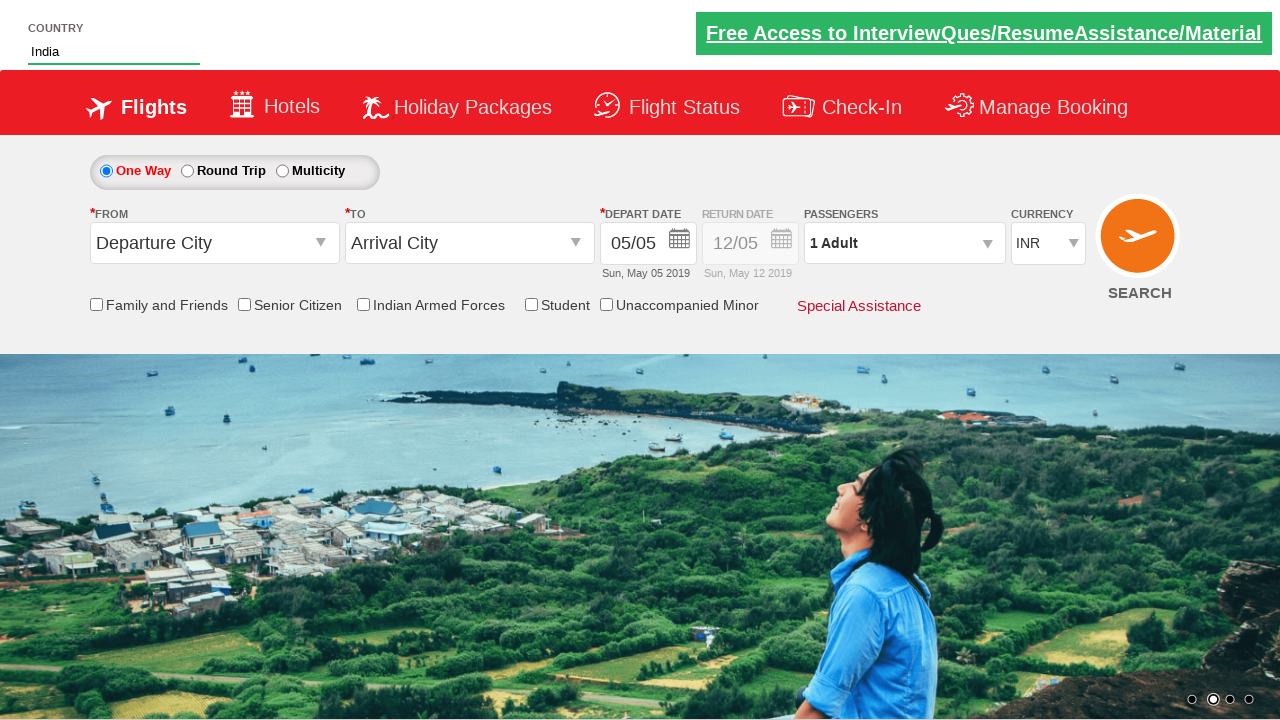

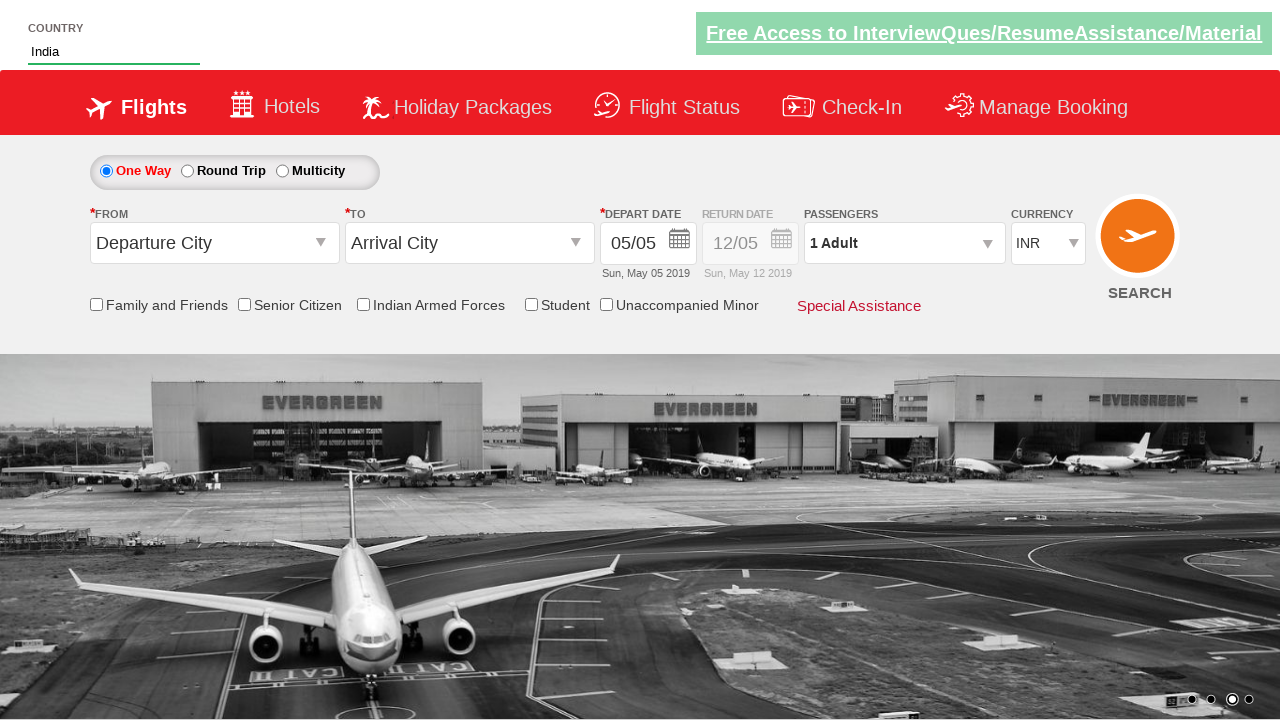